Tests the book store search functionality by searching for a specific book title and verifying the book appears in the search results.

Starting URL: https://demoqa.com/books

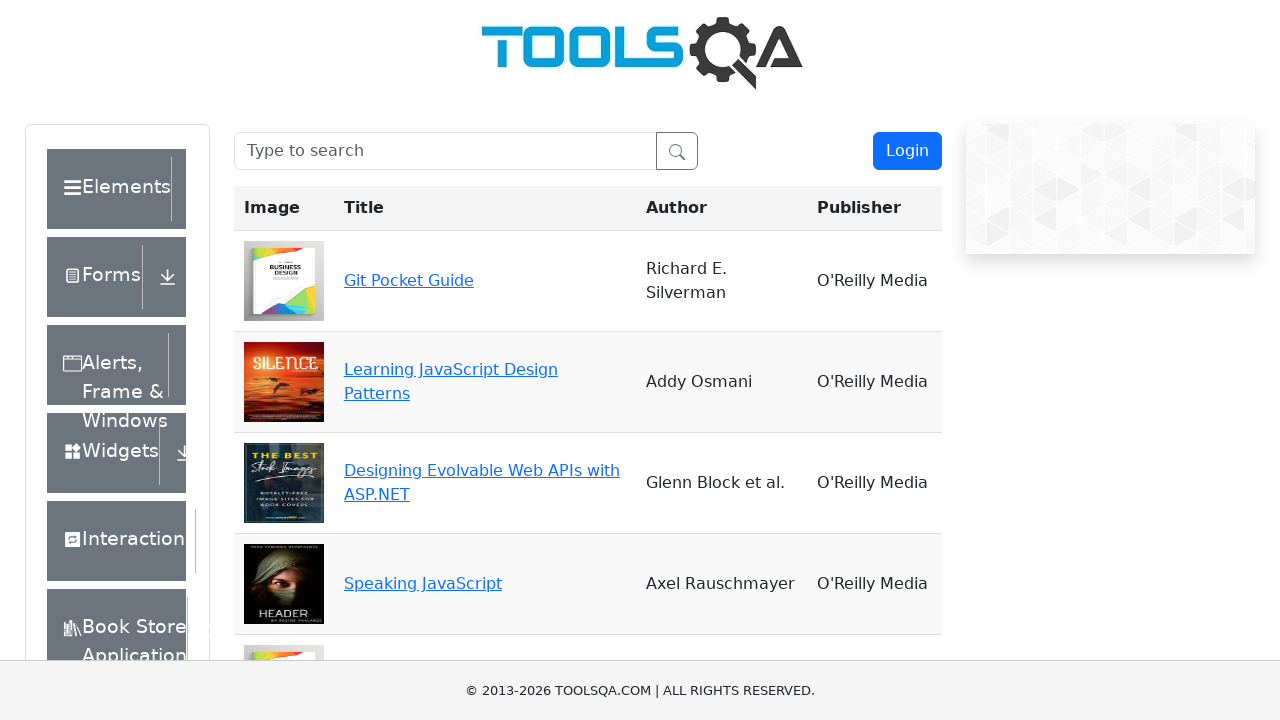

Filled search box with 'Programming JavaScript Applications' on #searchBox
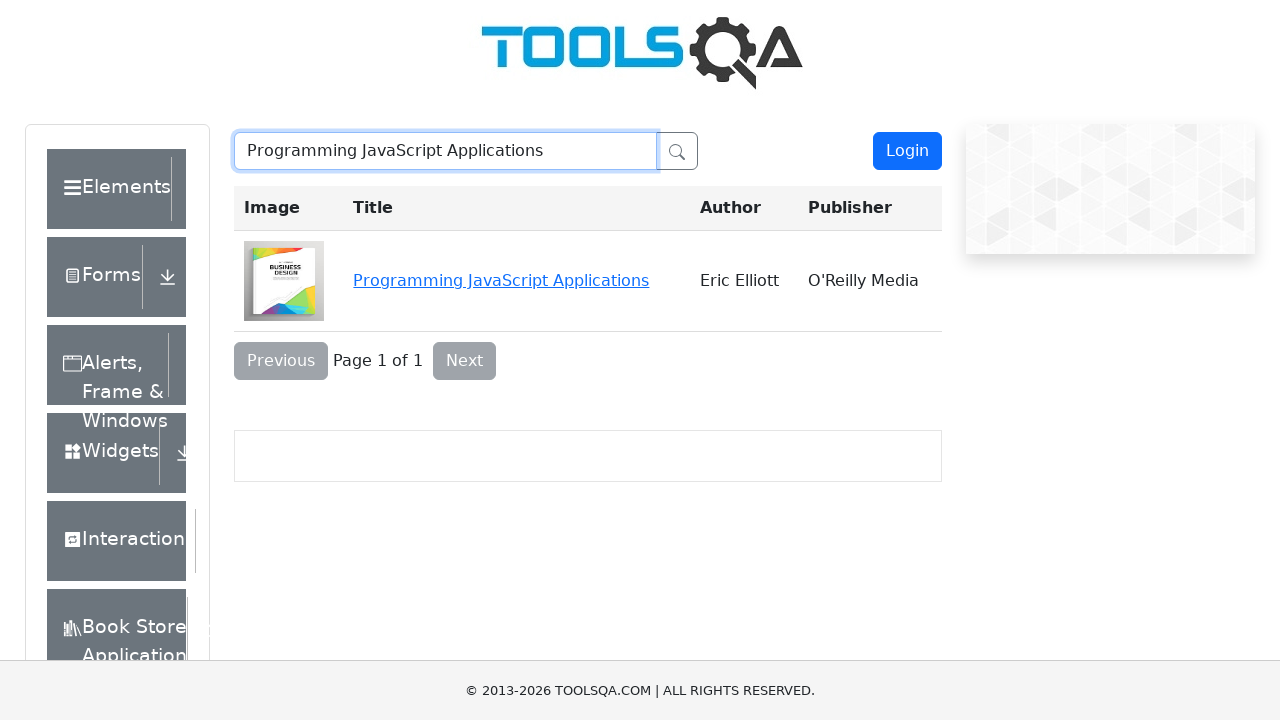

Waited 1 second for search results to filter
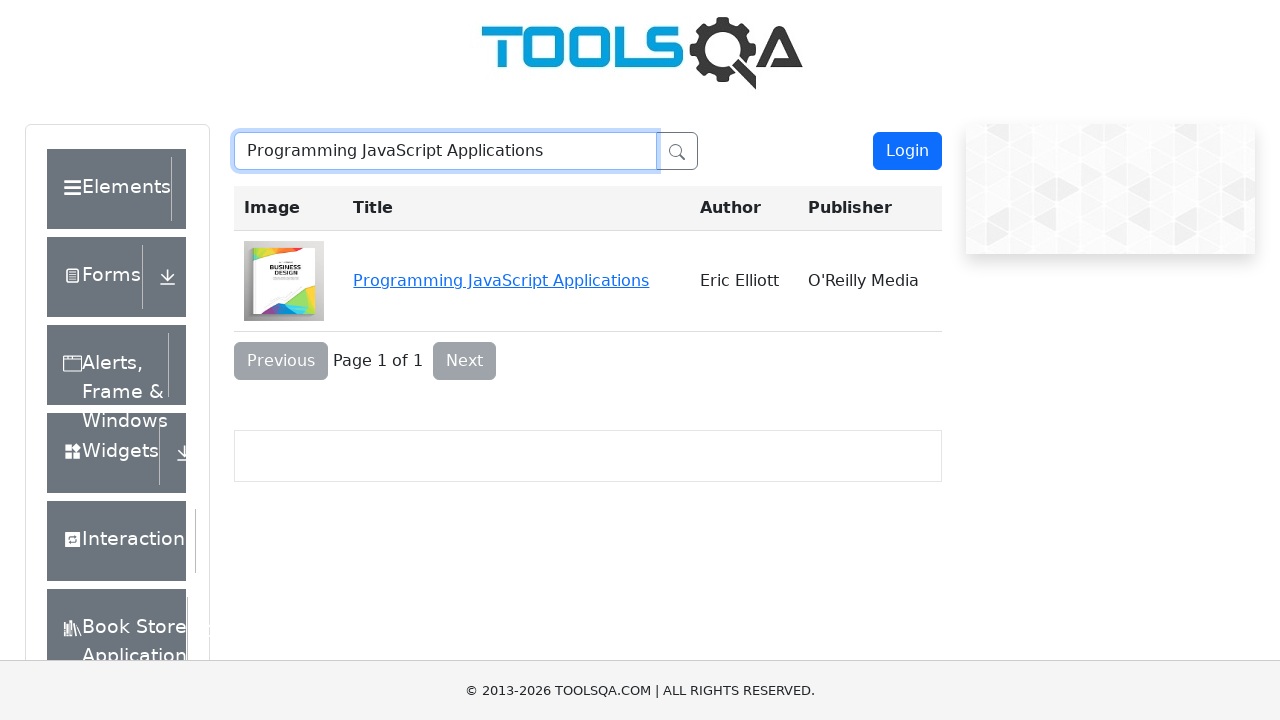

Verified book 'Programming JavaScript Applications' appears in search results
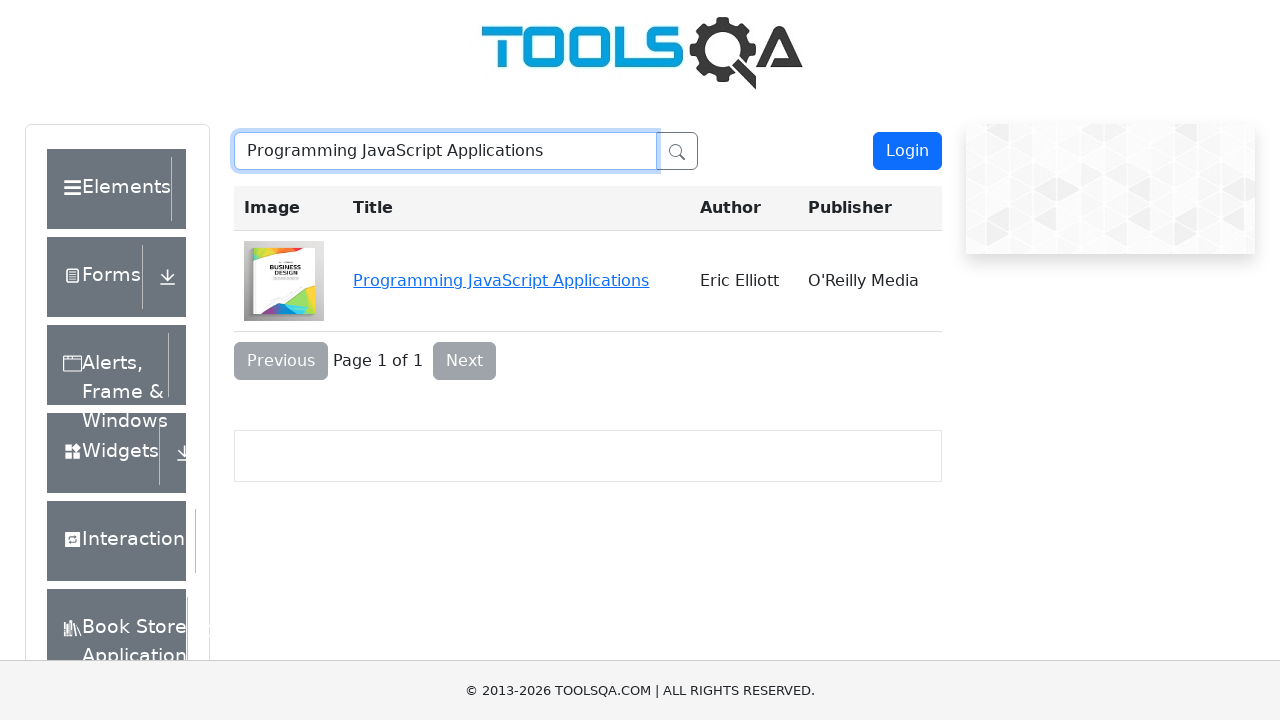

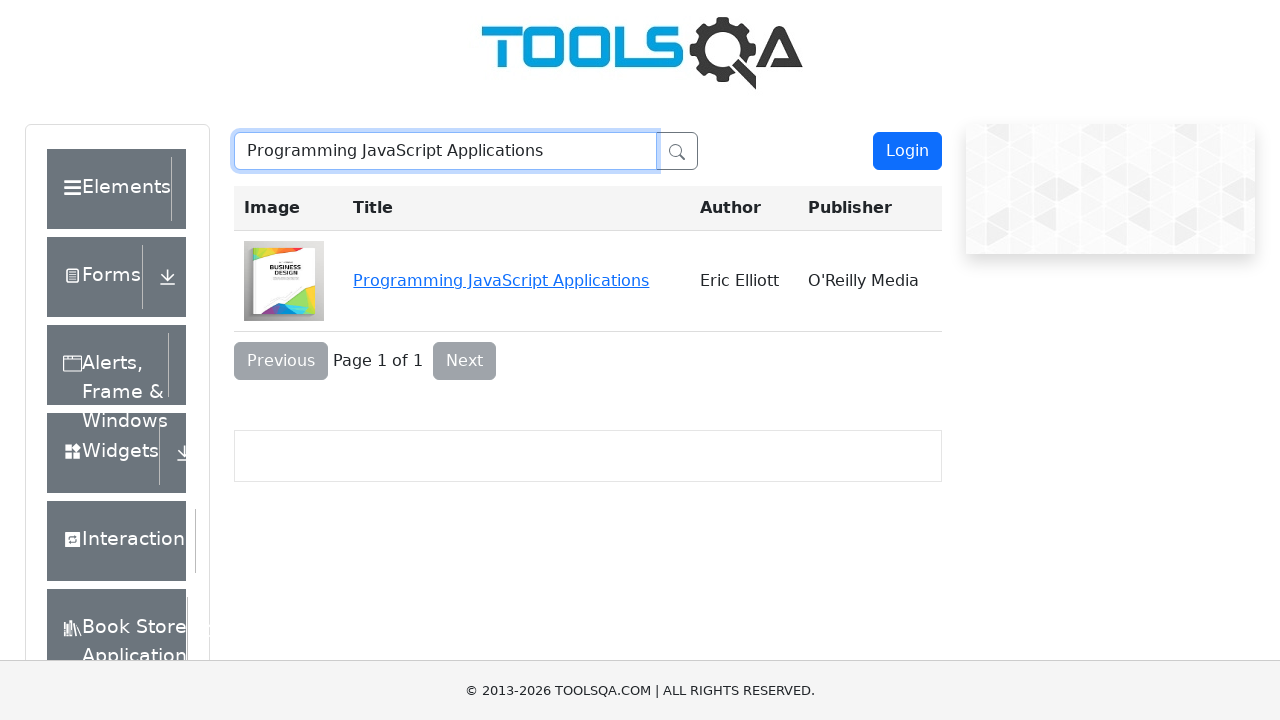